Tests JavaScript confirm dialog interaction by switching to an iframe, triggering a confirm dialog, dismissing it, and verifying the result text

Starting URL: http://www.w3schools.com/js/tryit.asp?filename=tryjs_confirm

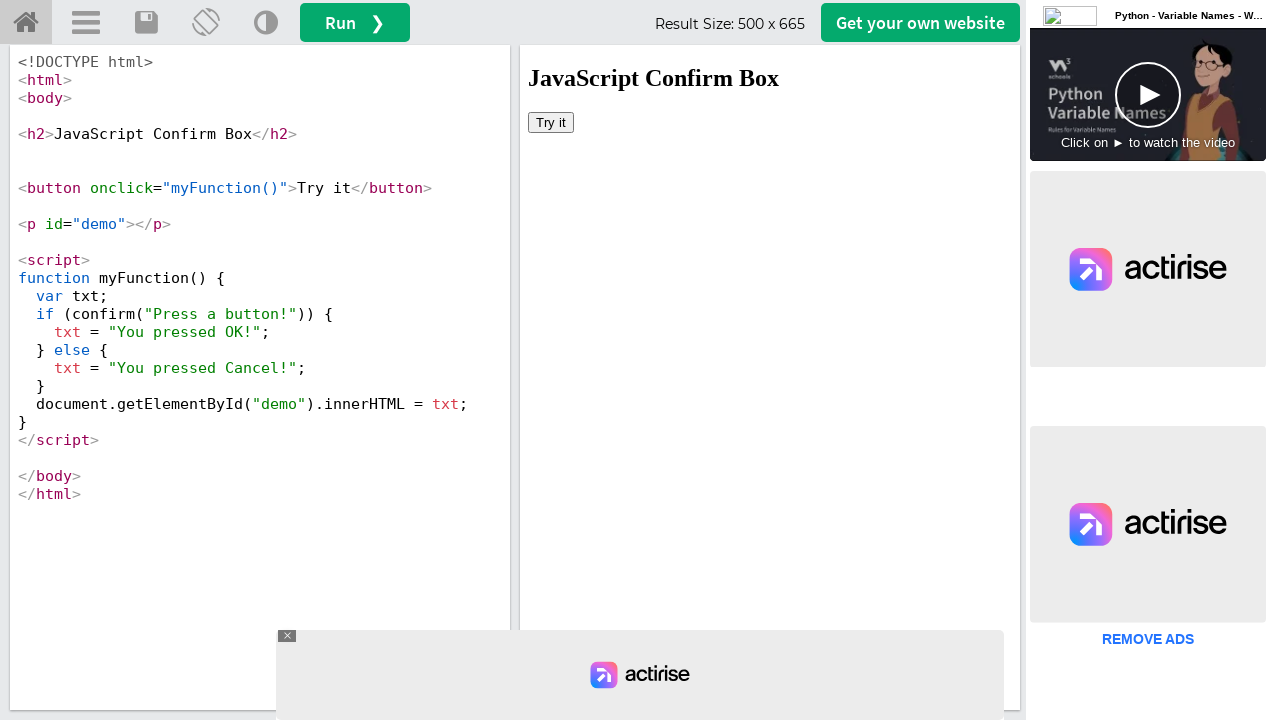

Located iframe with ID 'iframeResult'
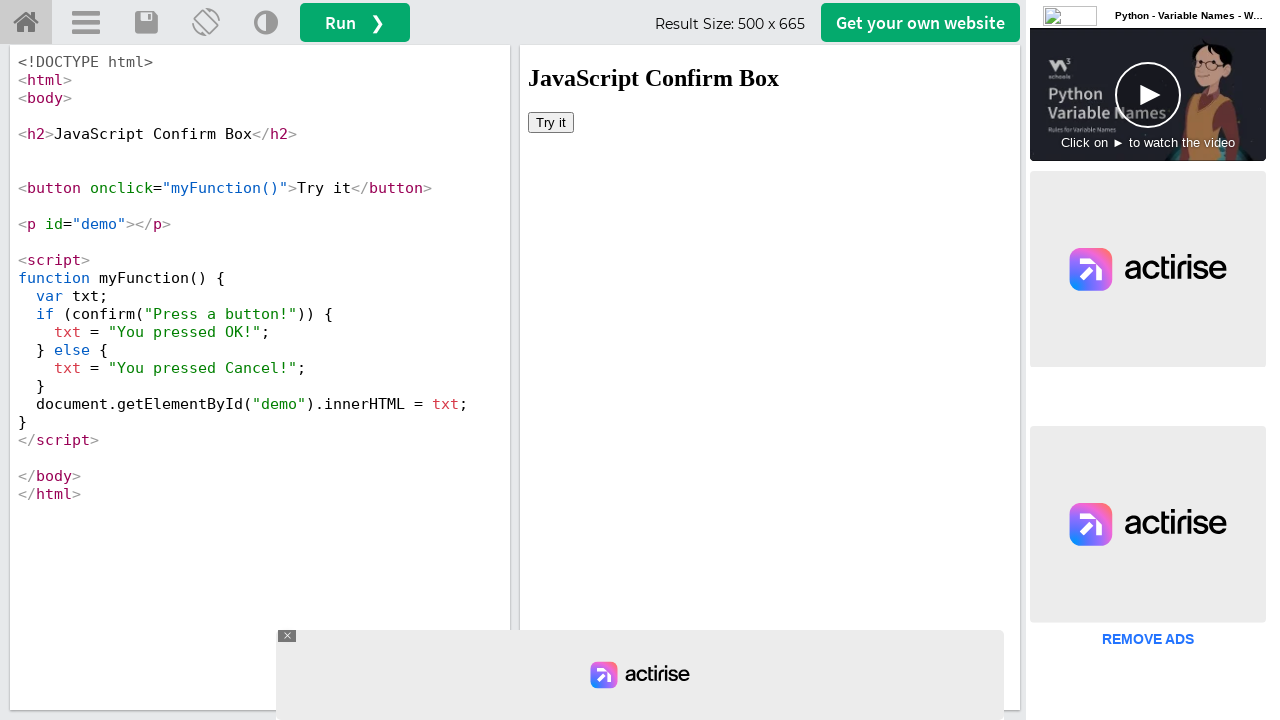

Clicked button to trigger confirm dialog at (551, 122) on #iframeResult >> internal:control=enter-frame >> button
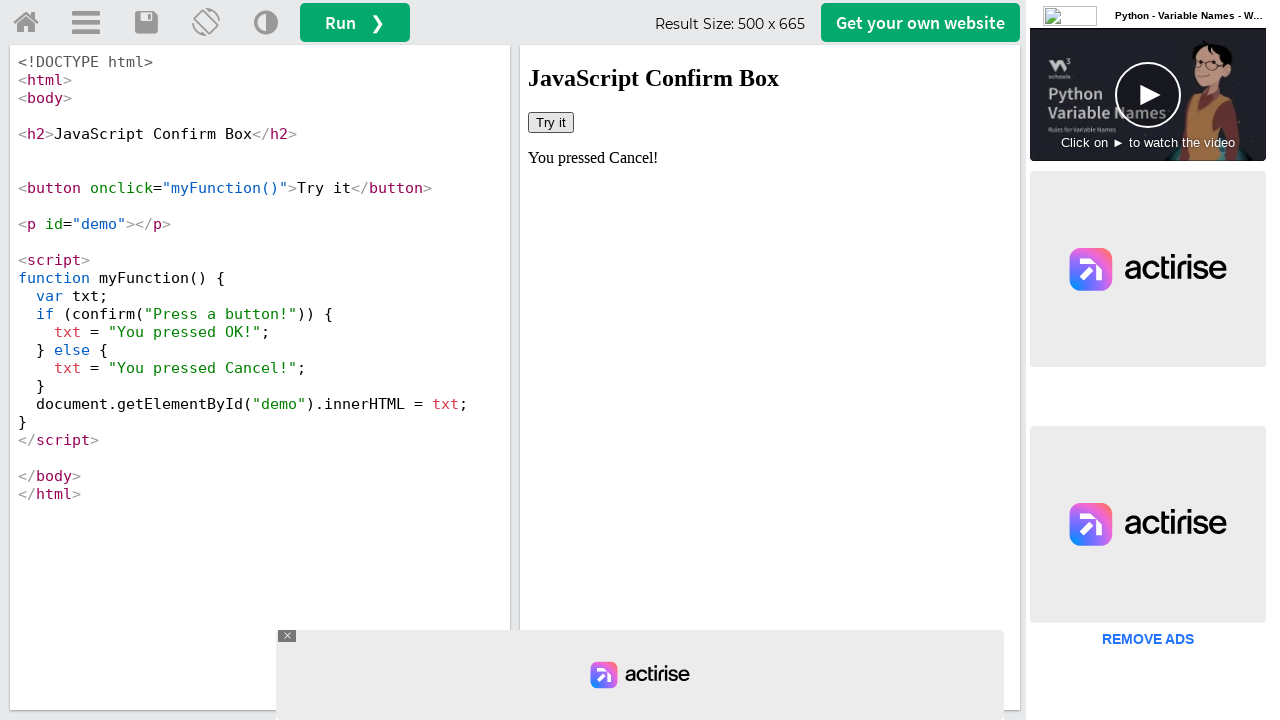

Set up dialog handler to dismiss the confirm dialog
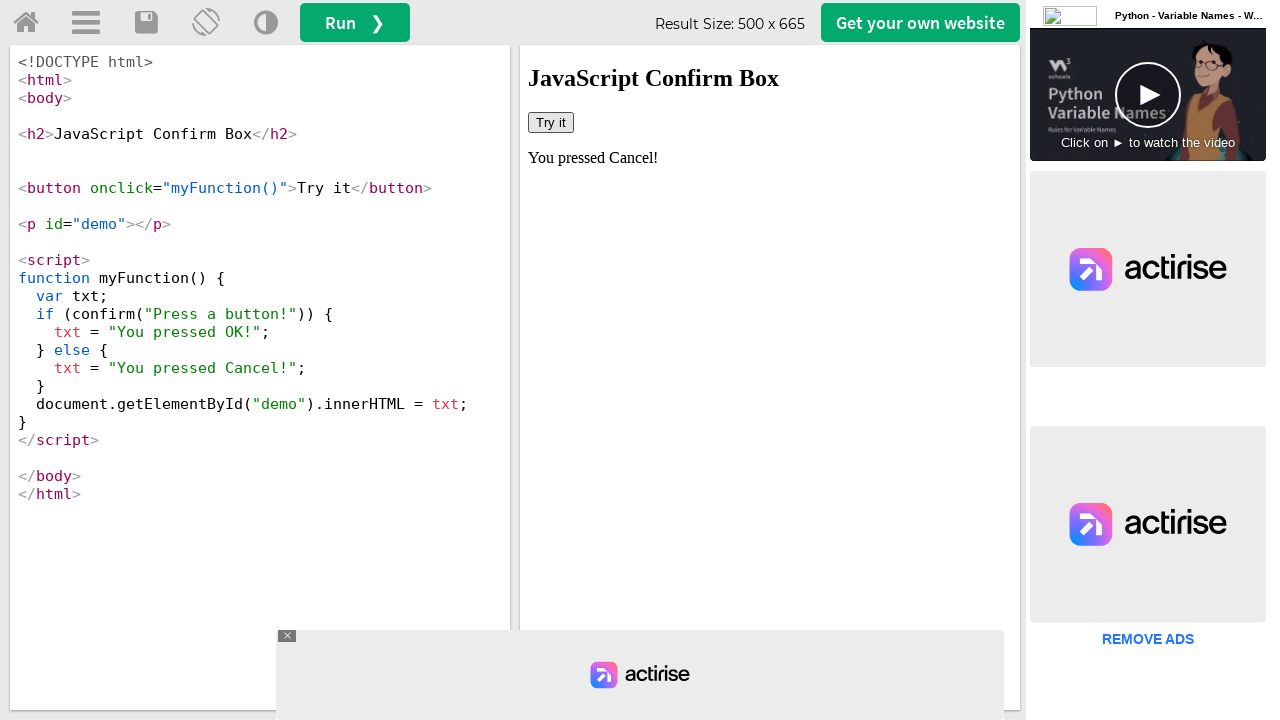

Retrieved result text from #demo element
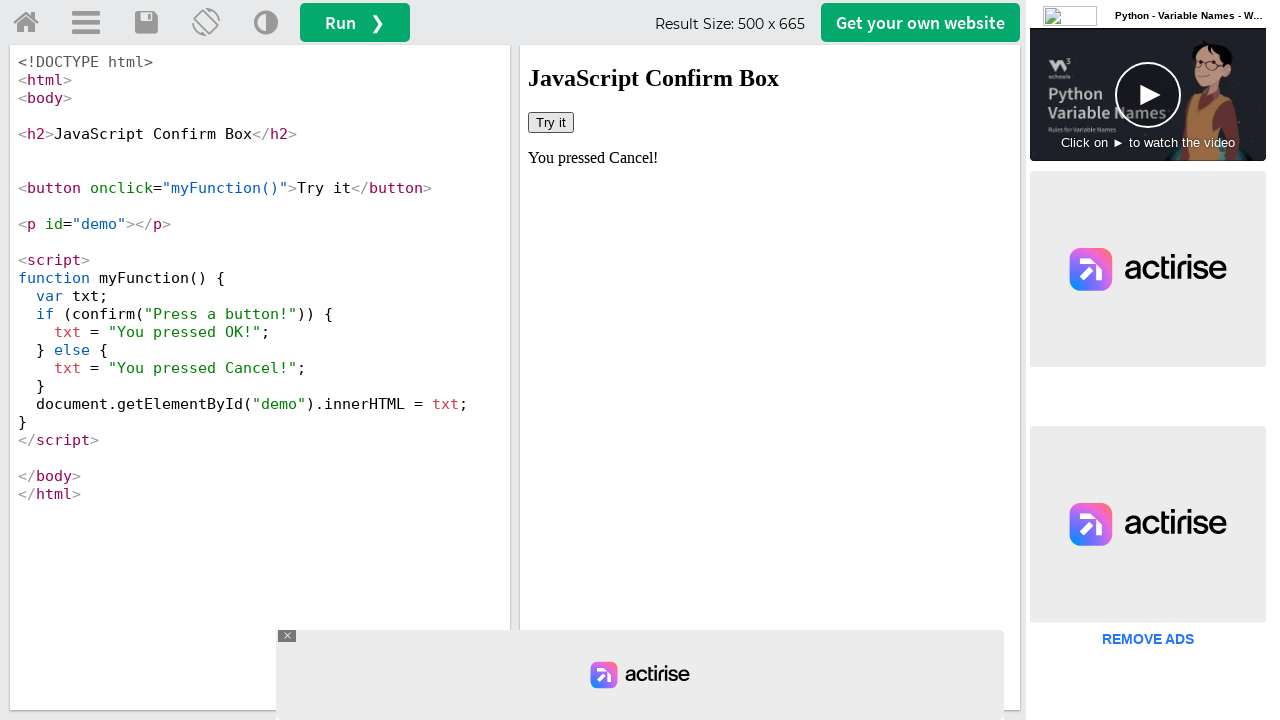

Verified result: user clicked Cancel
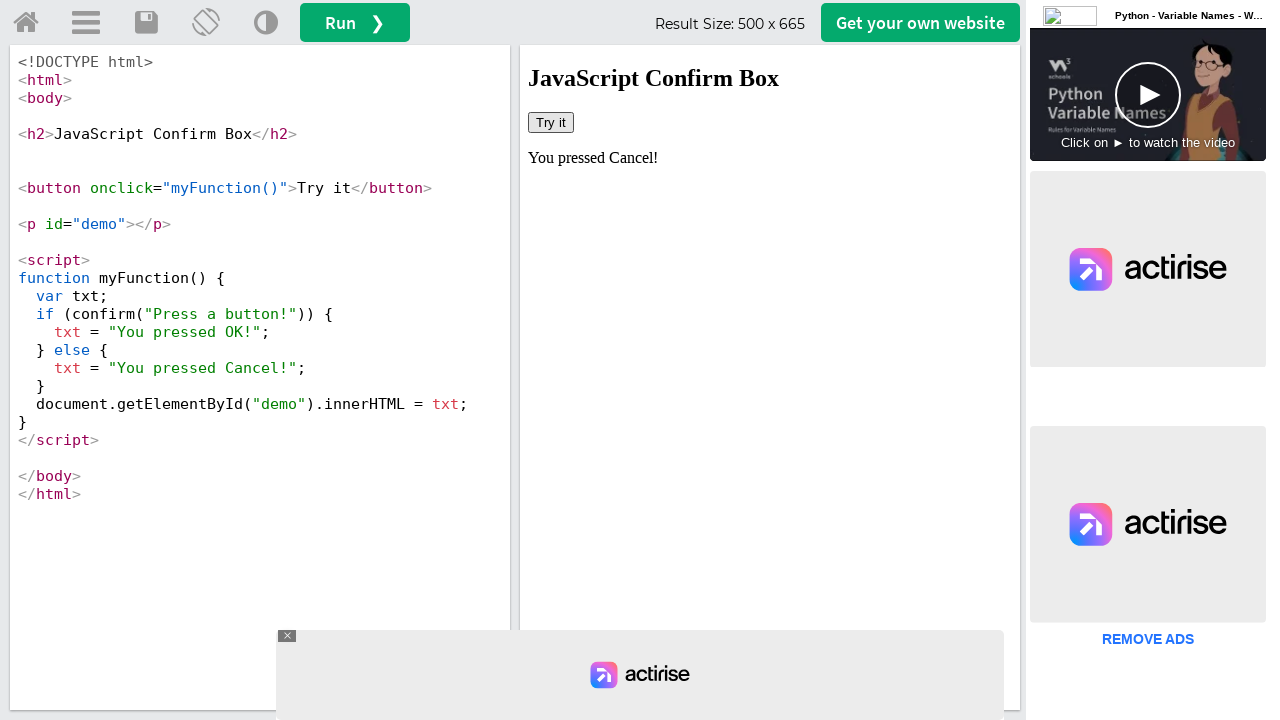

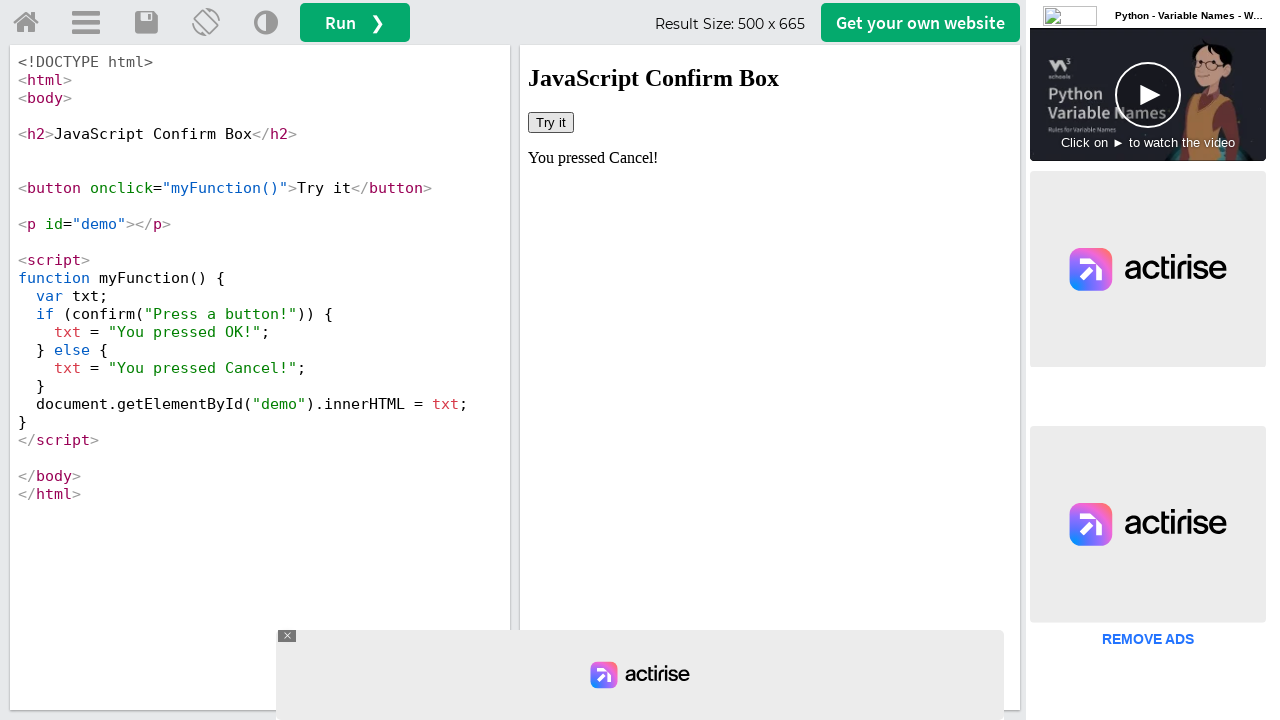